Tests mouse hover functionality by hovering over a Mouse Hover button and verifying dropdown appears

Starting URL: https://rahulshettyacademy.com/AutomationPractice/

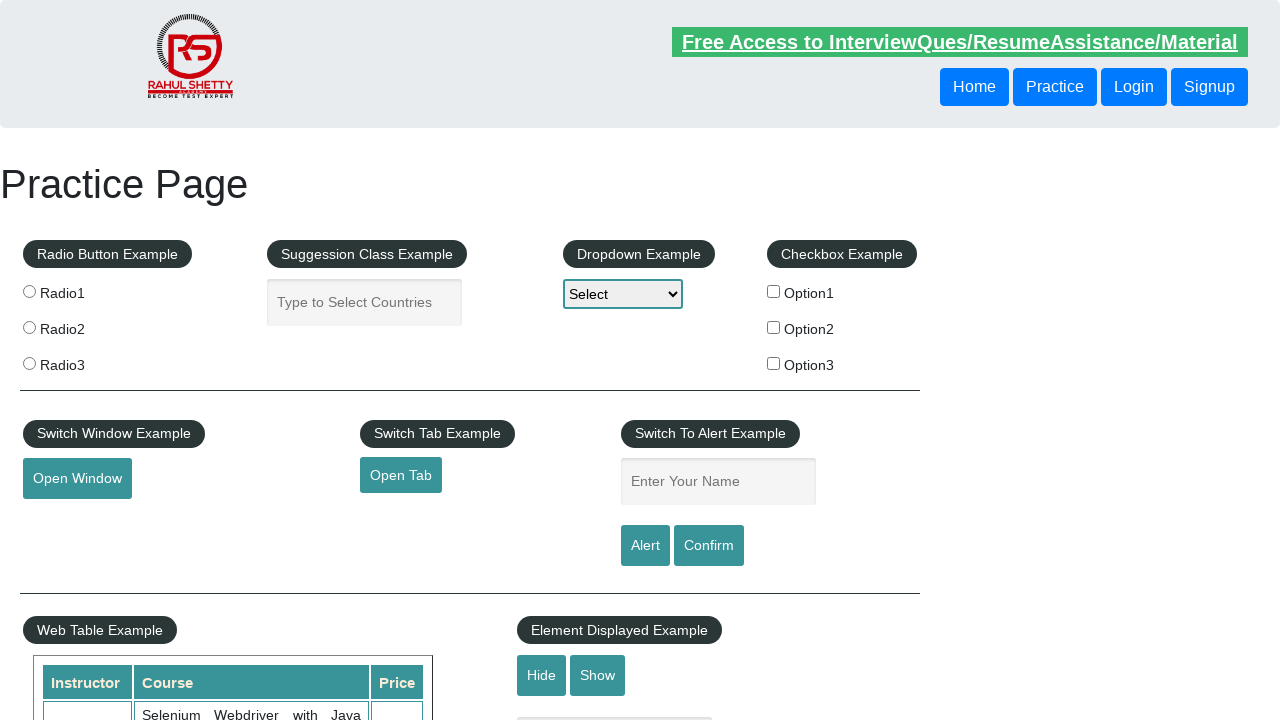

Located Mouse Hover button
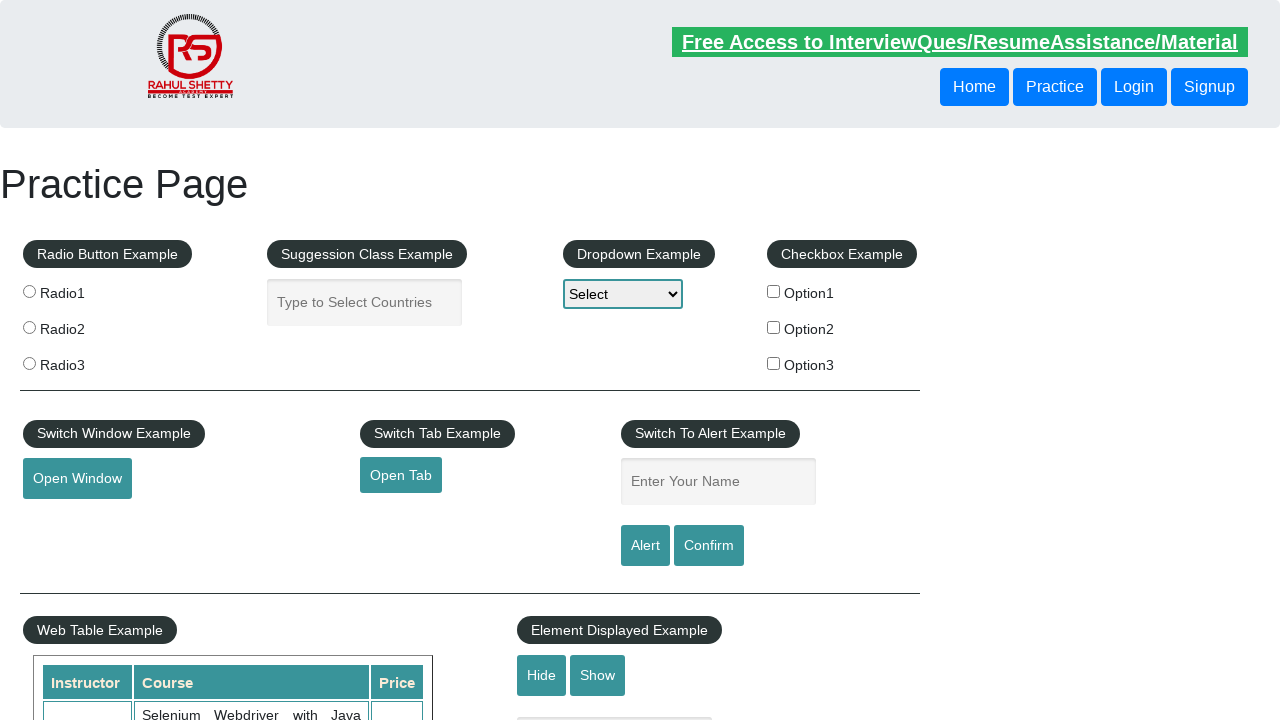

Hovered over Mouse Hover button at (83, 361) on button:has-text('Mouse Hover')
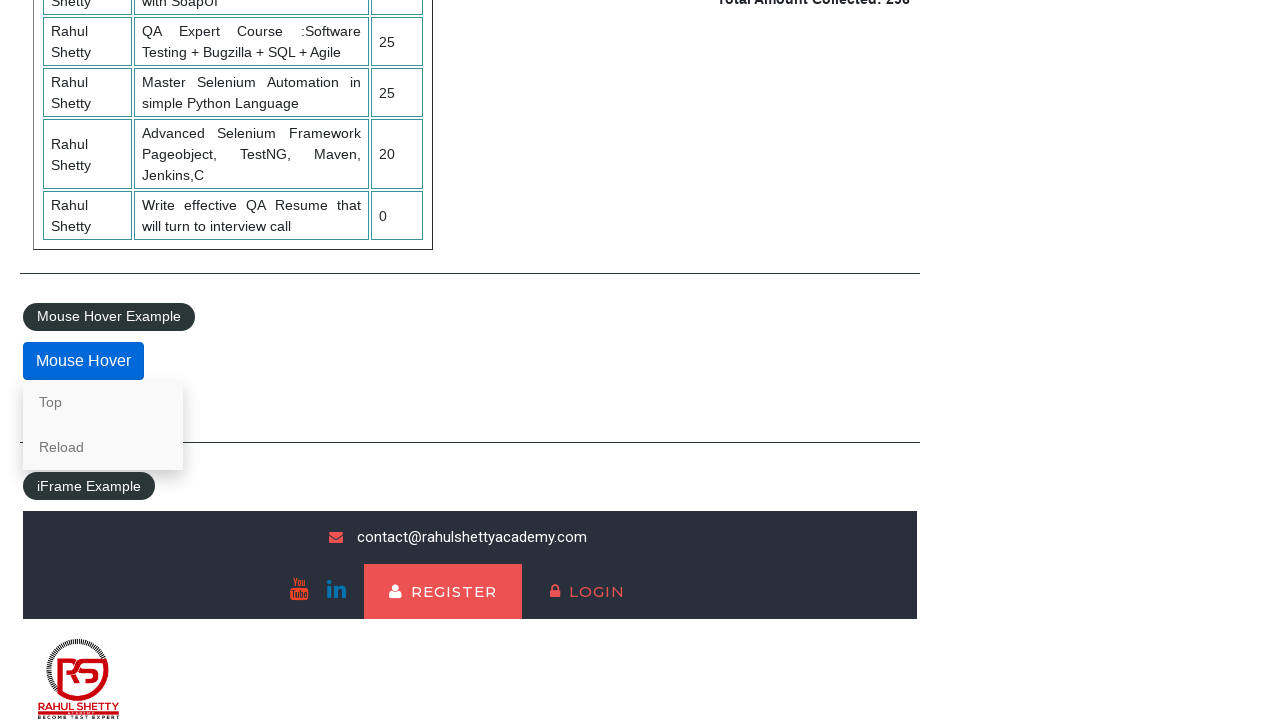

Located Reload link in dropdown
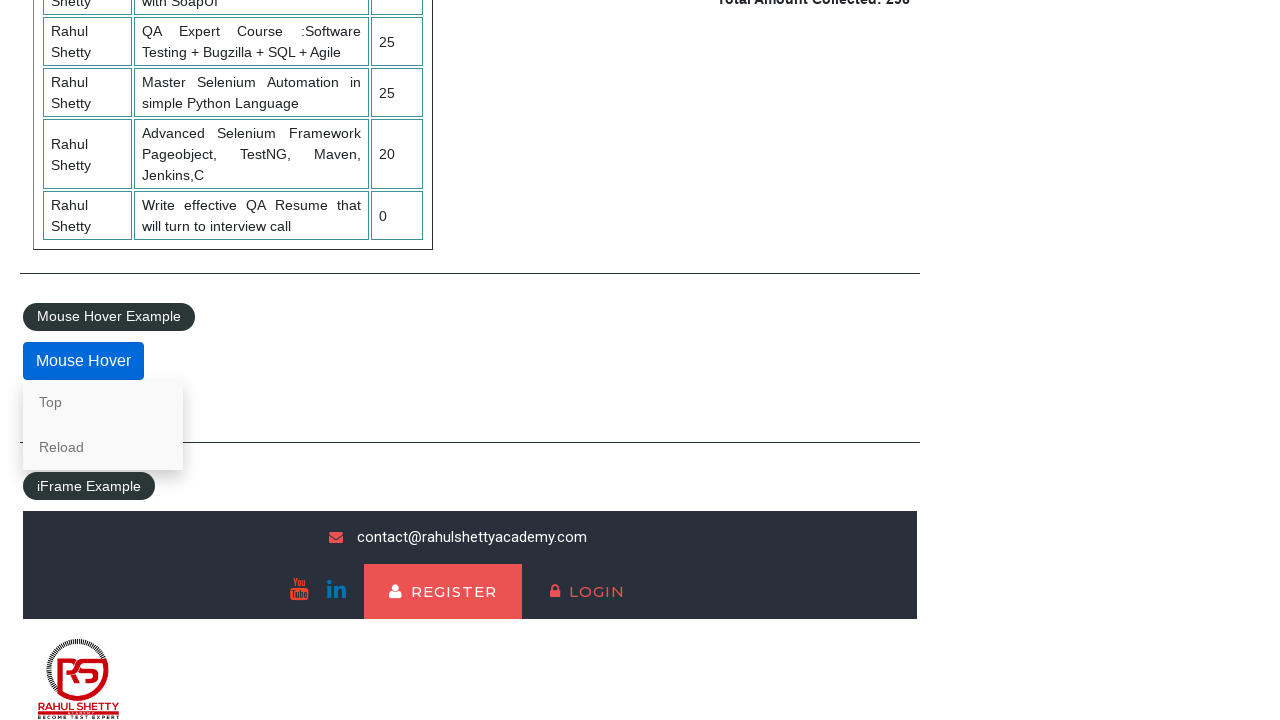

Verified Reload link is visible after hover - dropdown appeared successfully
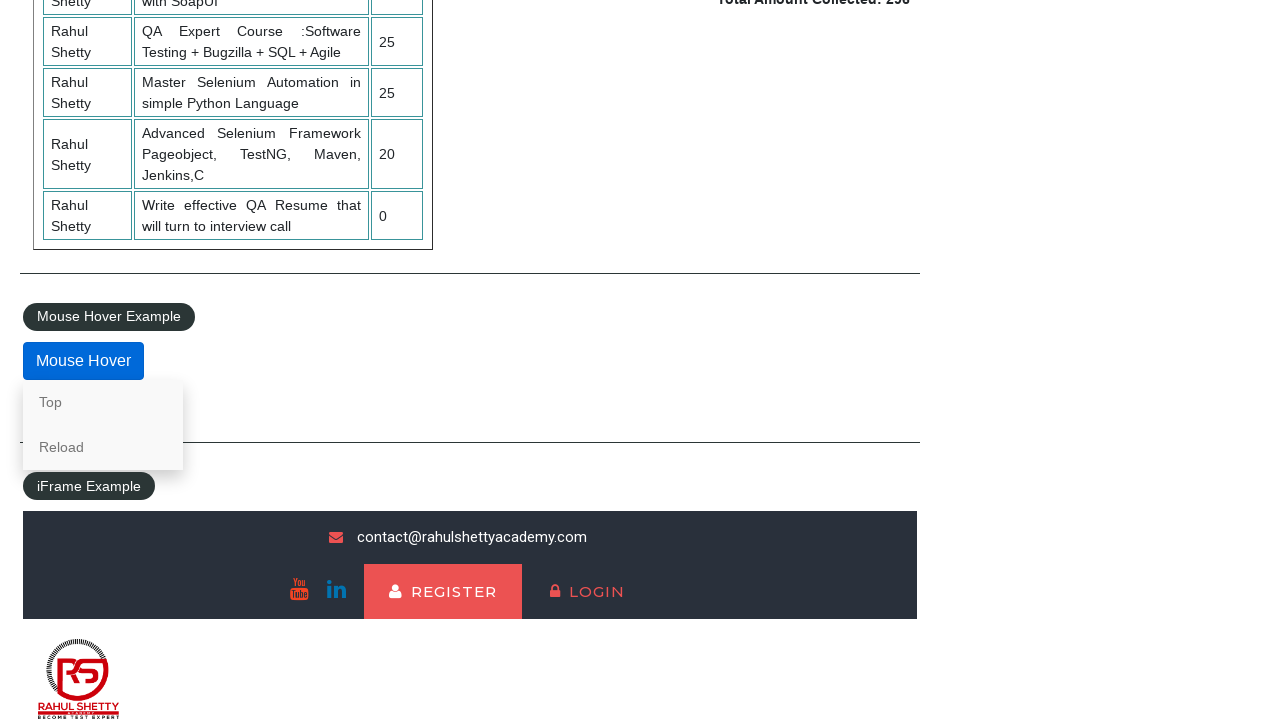

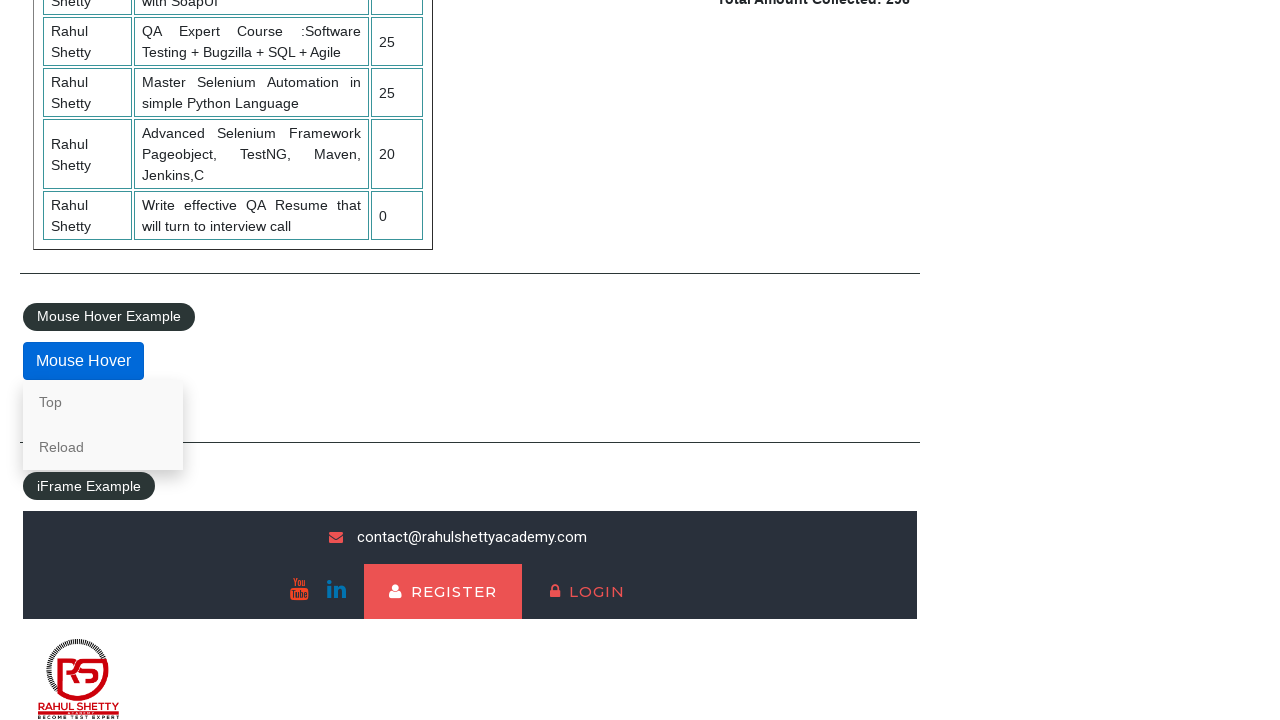